Tests element visibility by checking if email textbox, age radio button, education textarea, and user5 text are displayed, and interacts with visible elements

Starting URL: https://automationfc.github.io/basic-form/index.html

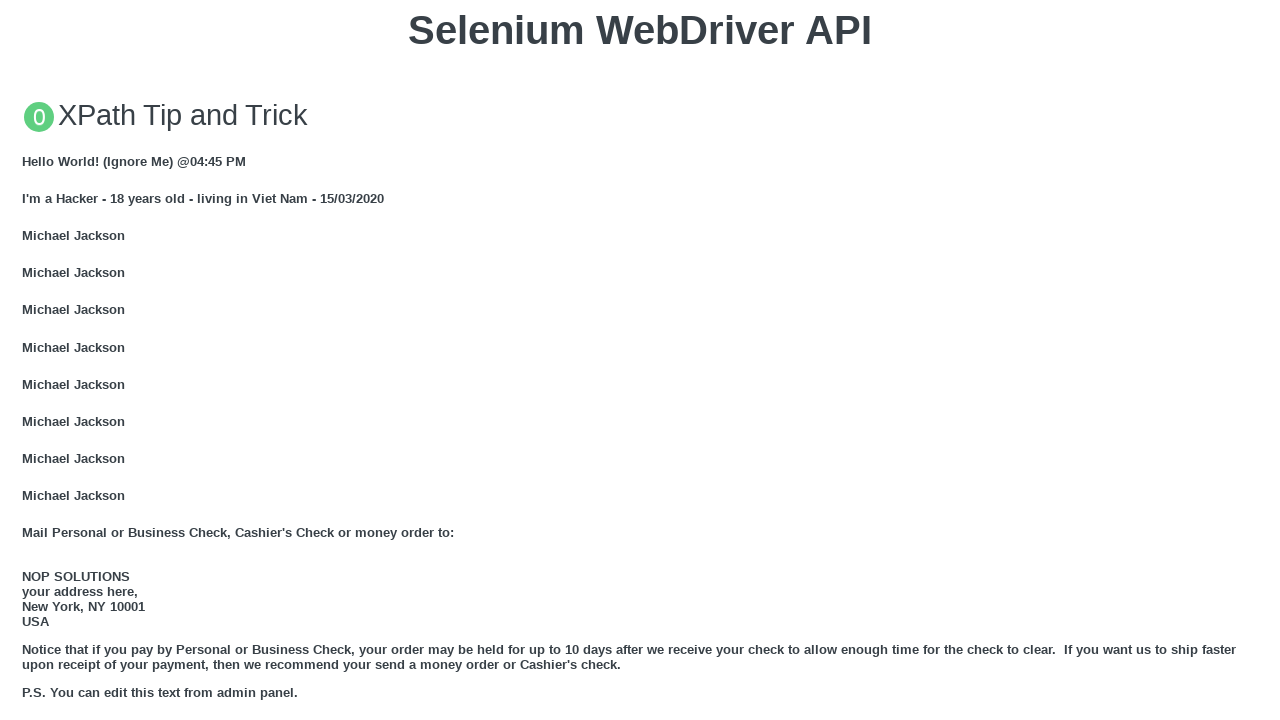

Located email textbox element
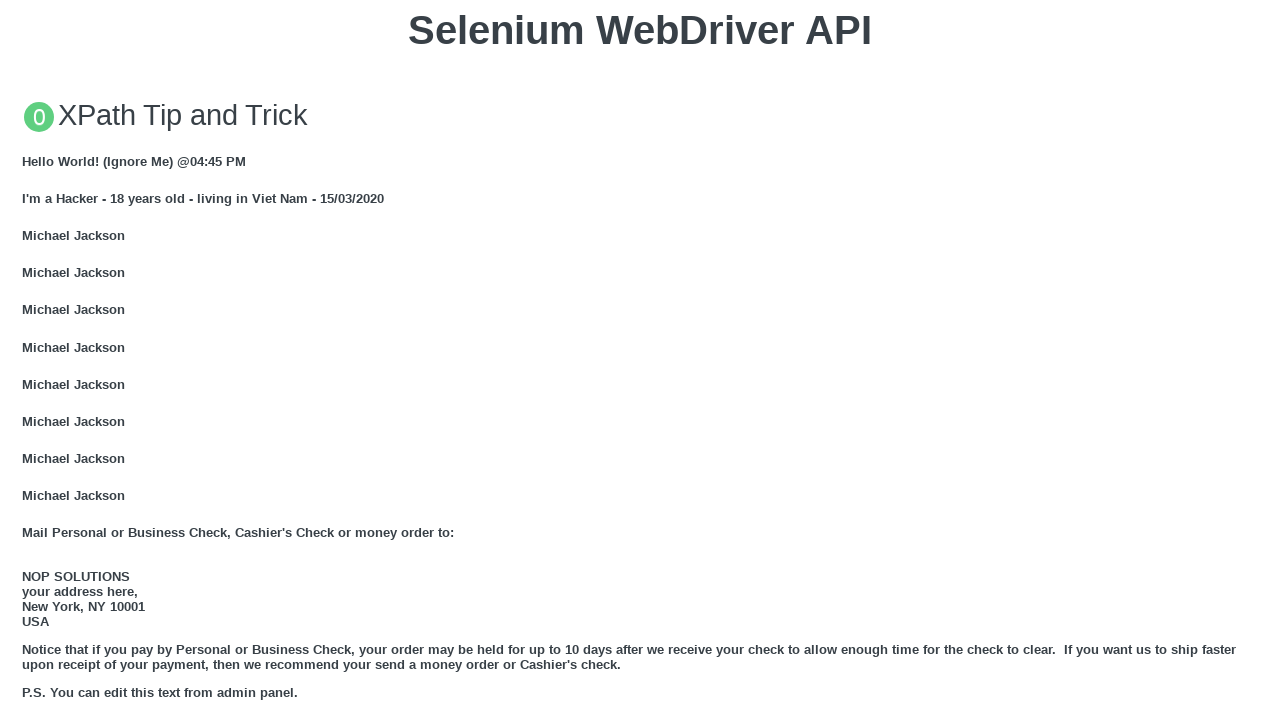

Email textbox is visible
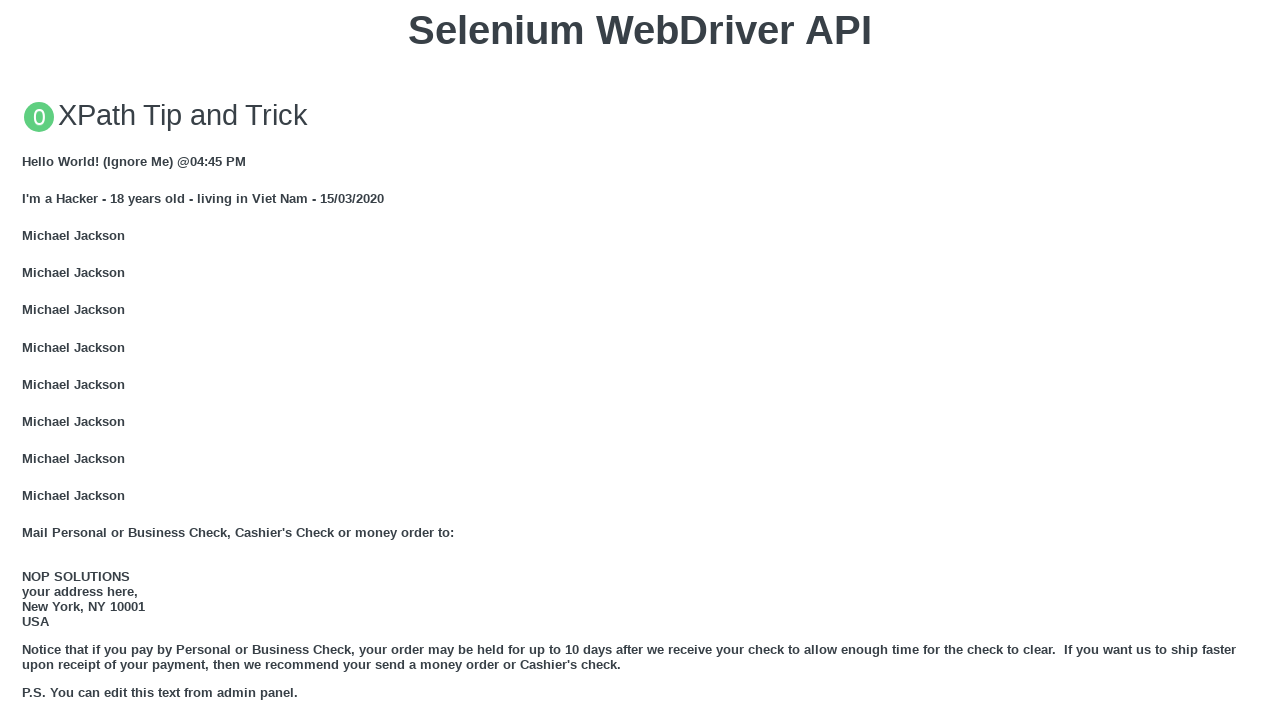

Filled email textbox with 'Automation Testing' on #mail
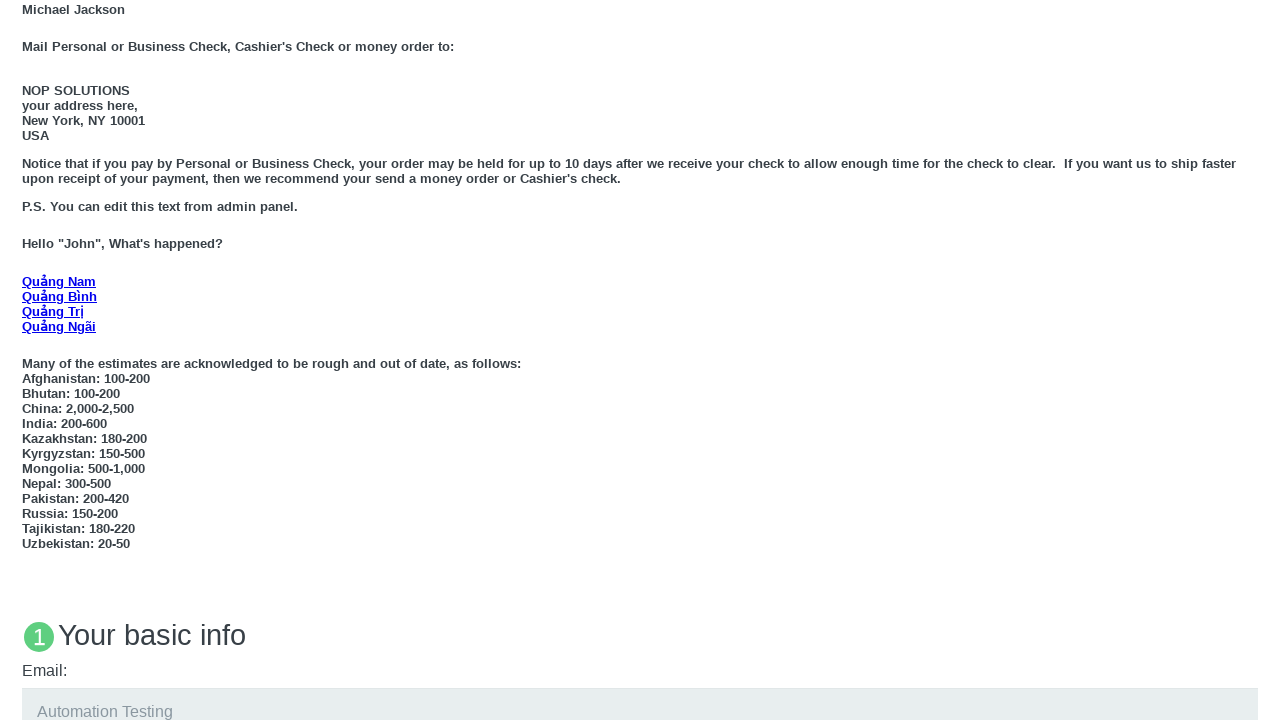

Located age over 18 radio button element
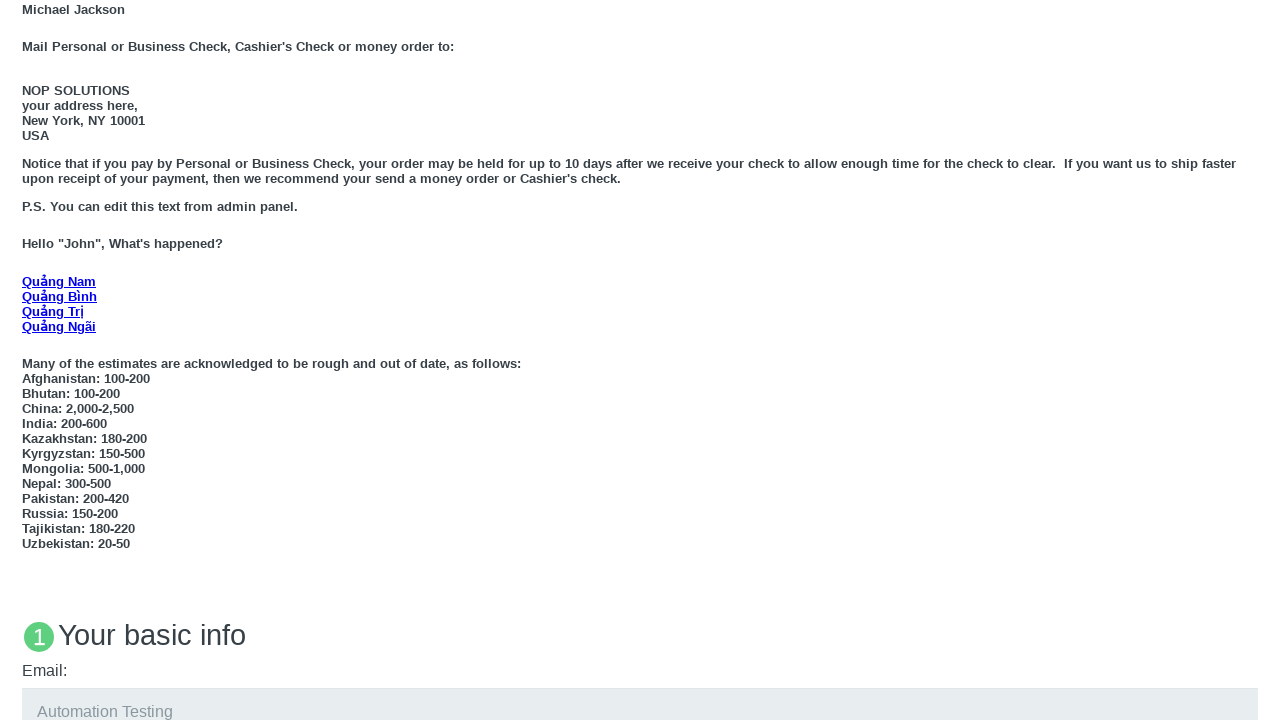

Age over 18 radio button is visible
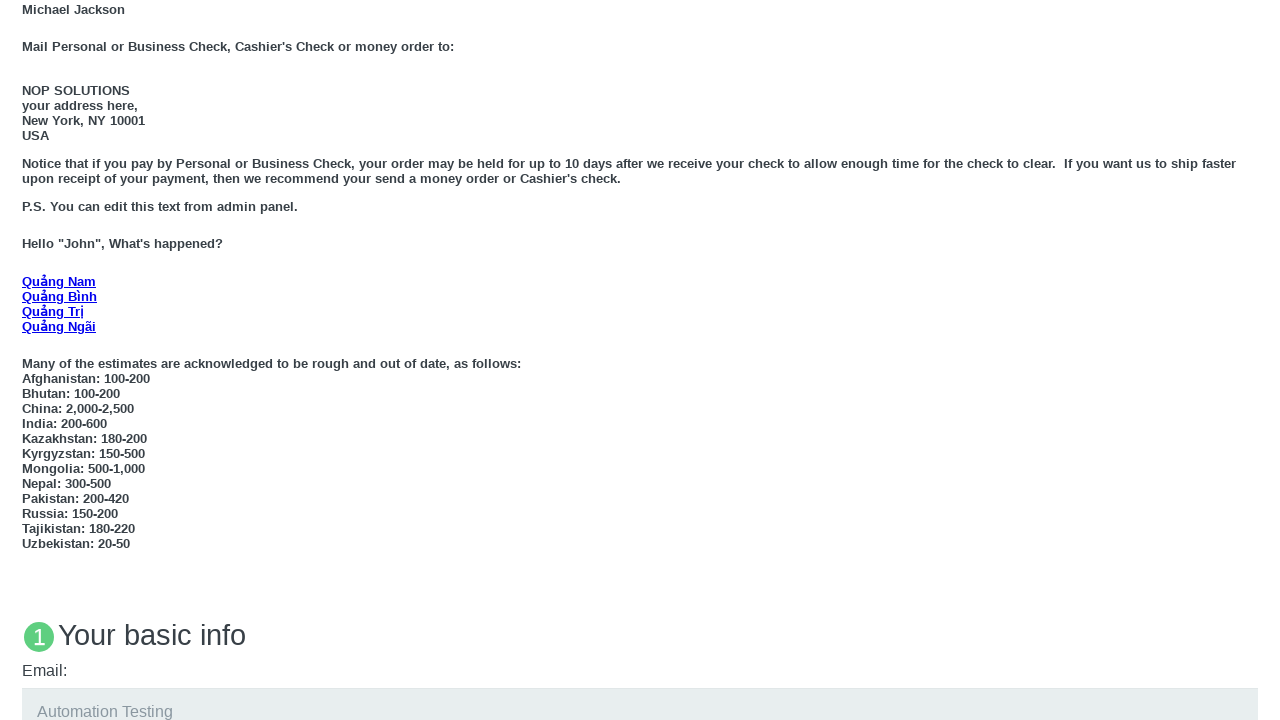

Clicked age over 18 radio button at (28, 360) on #over_18
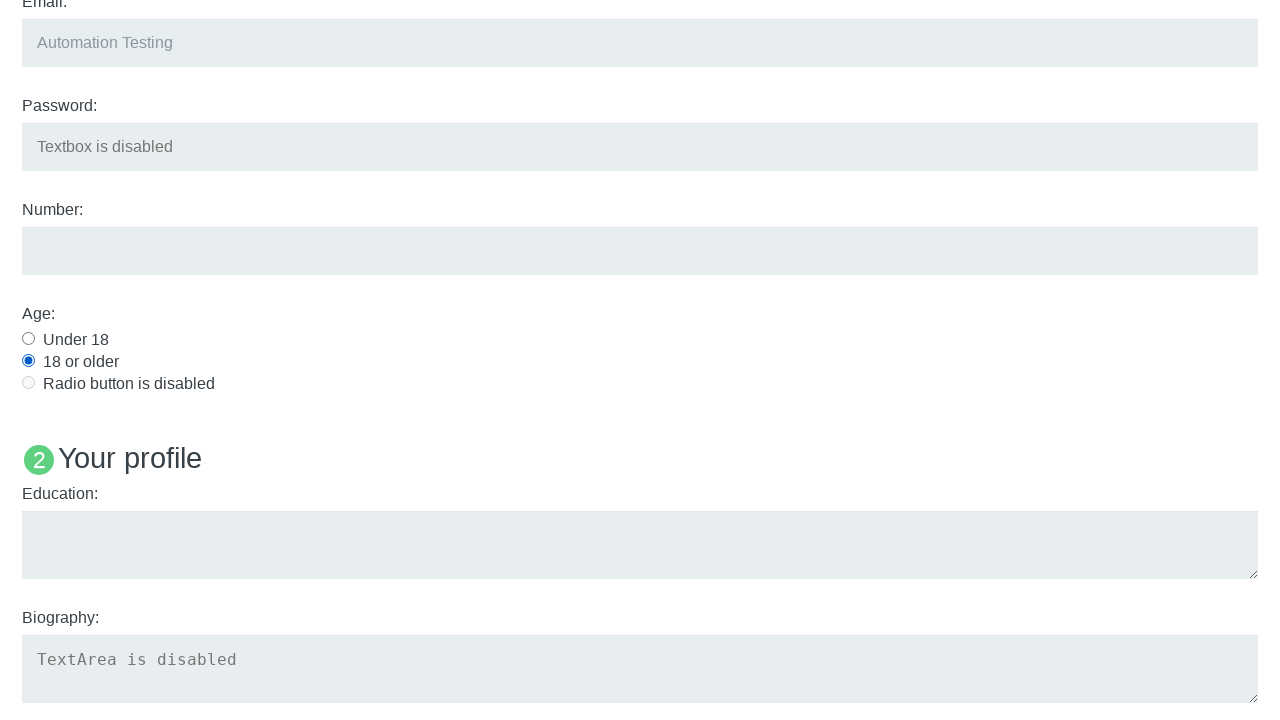

Located education textarea element
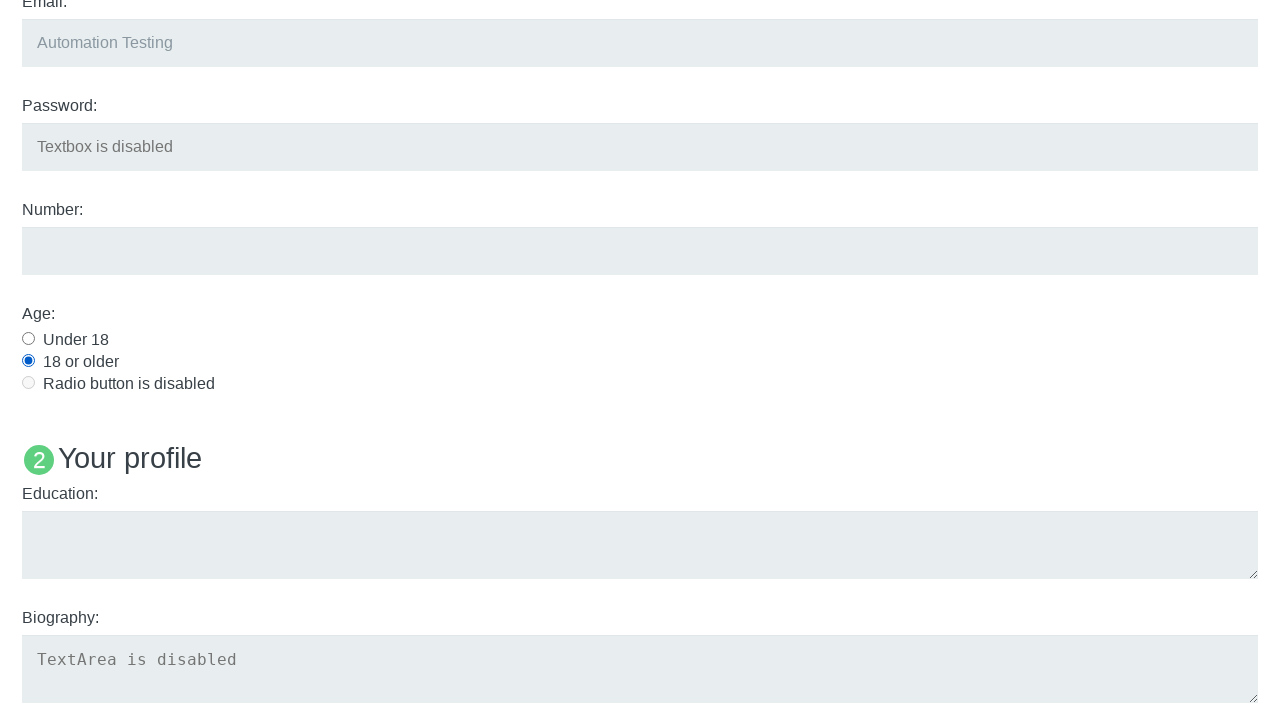

Education textarea is visible
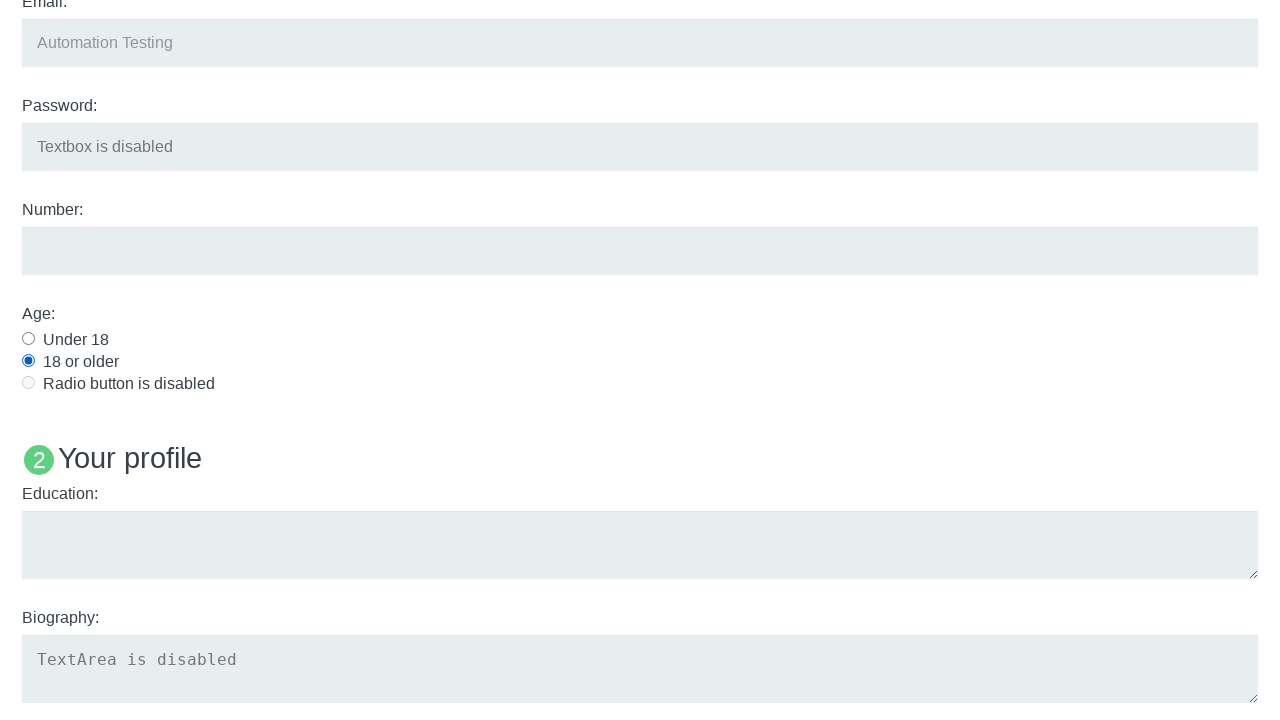

Filled education textarea with 'Automation Testing' on #edu
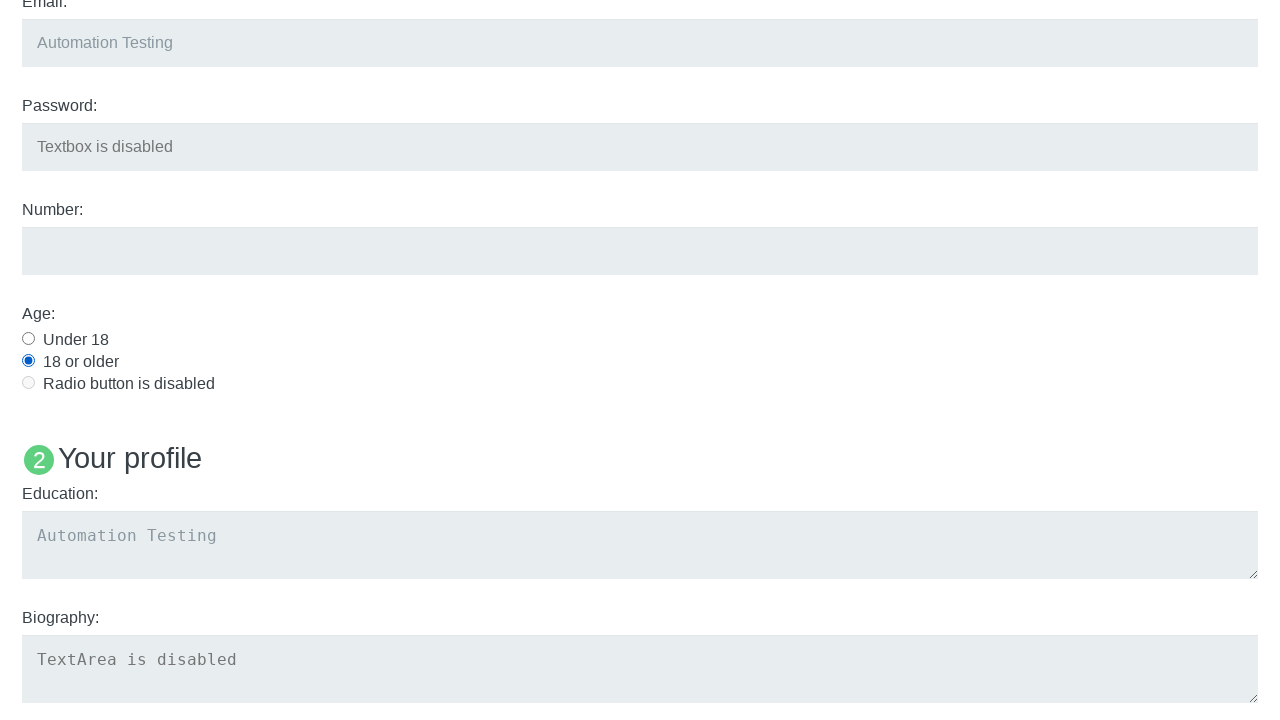

Located User5 text element
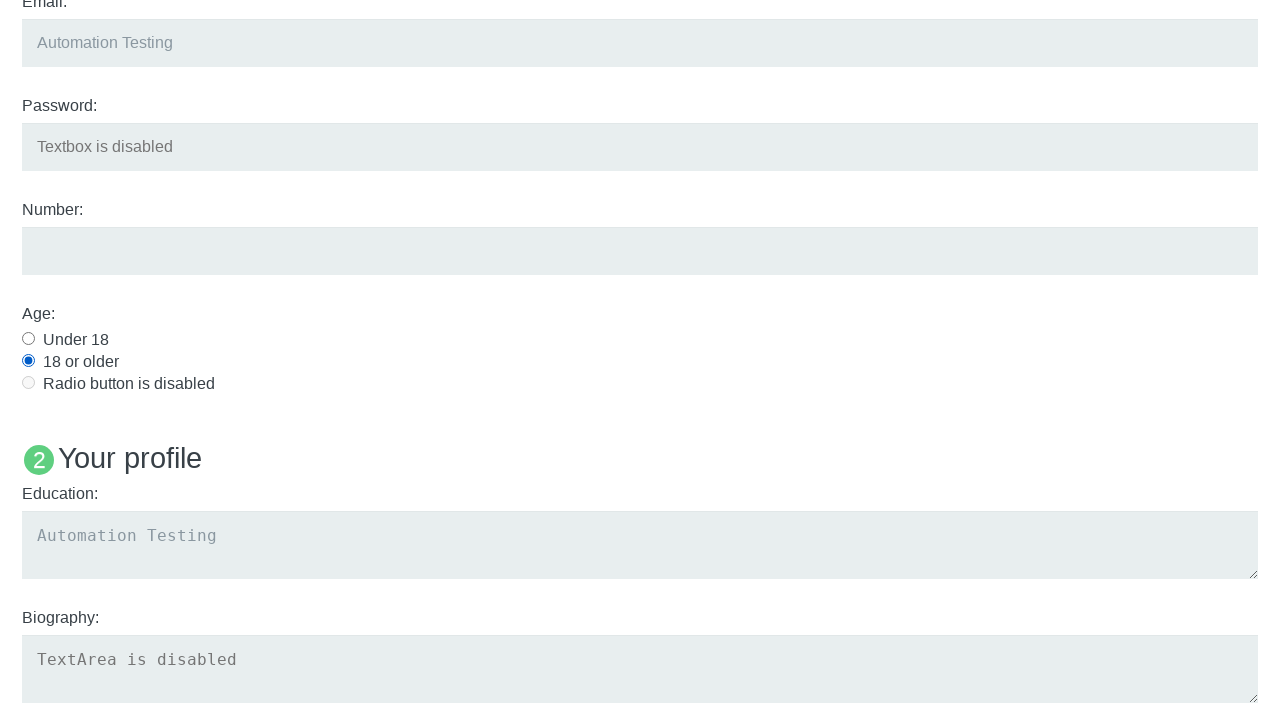

Checked if User5 text is visible
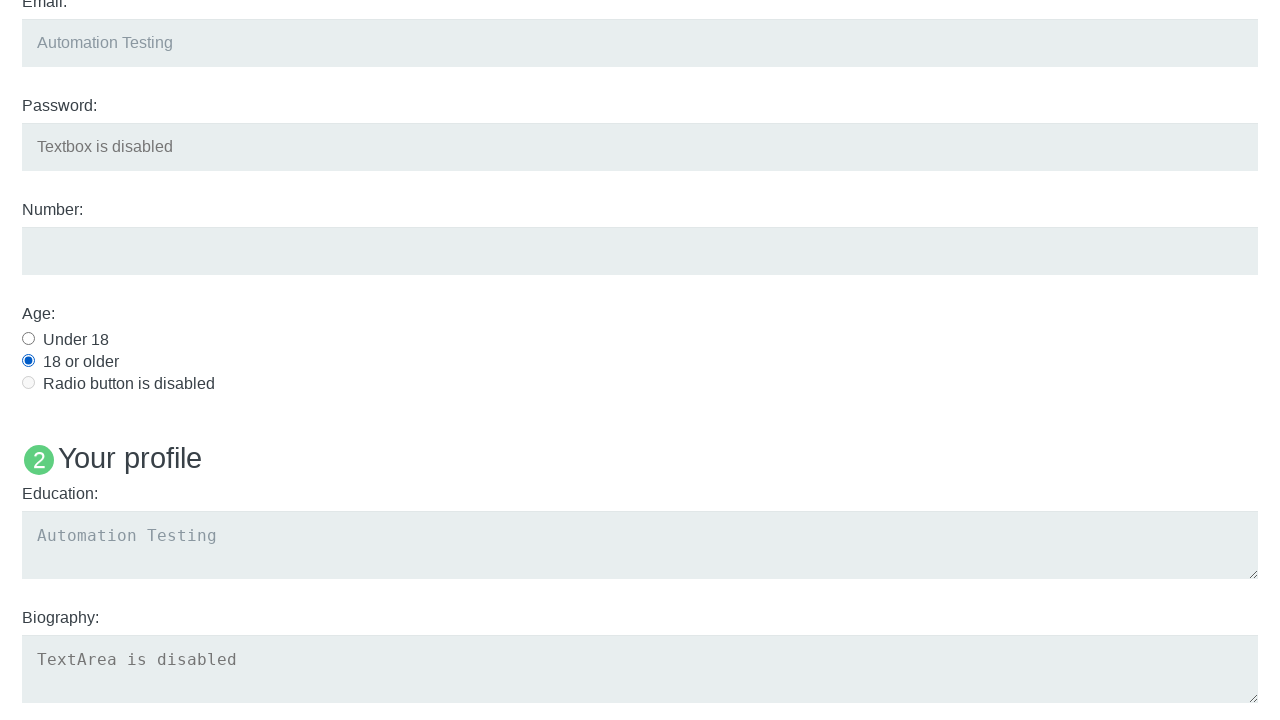

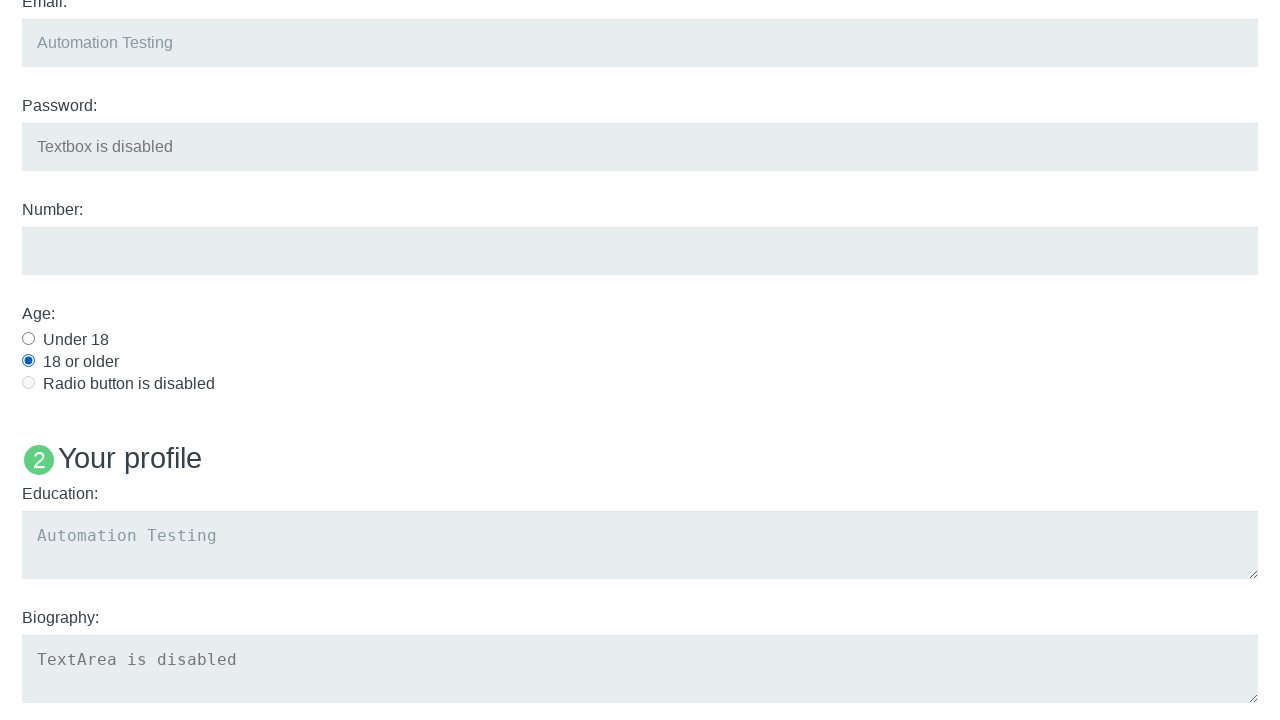